Tests hover functionality by moving the mouse over an avatar element and verifying that a caption becomes visible when hovering

Starting URL: http://the-internet.herokuapp.com/hovers

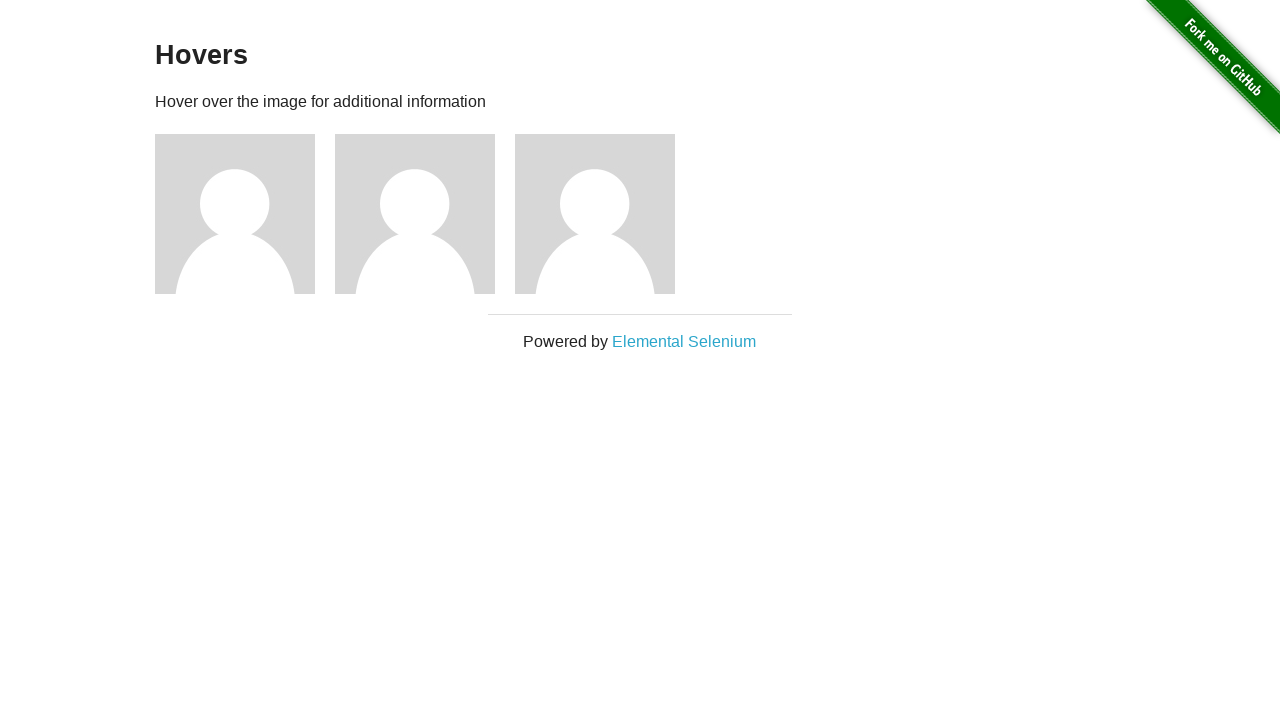

Located the first avatar figure element
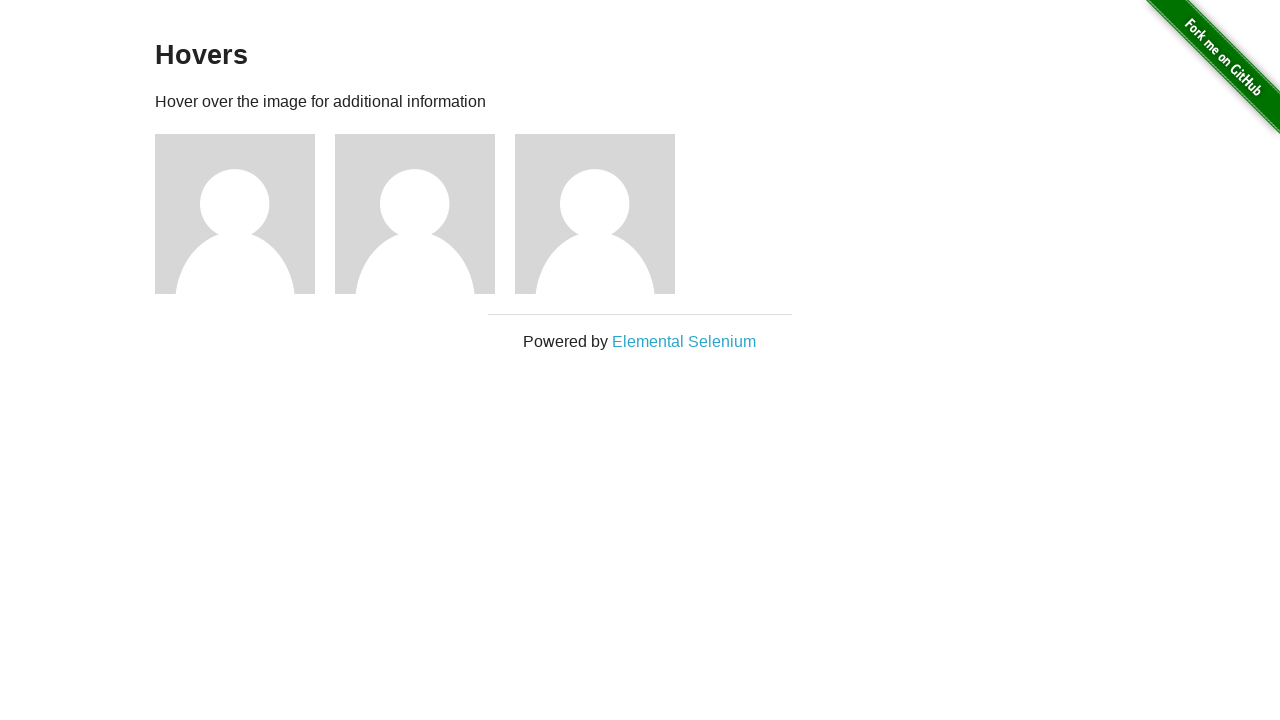

Hovered over the avatar element at (245, 214) on .figure >> nth=0
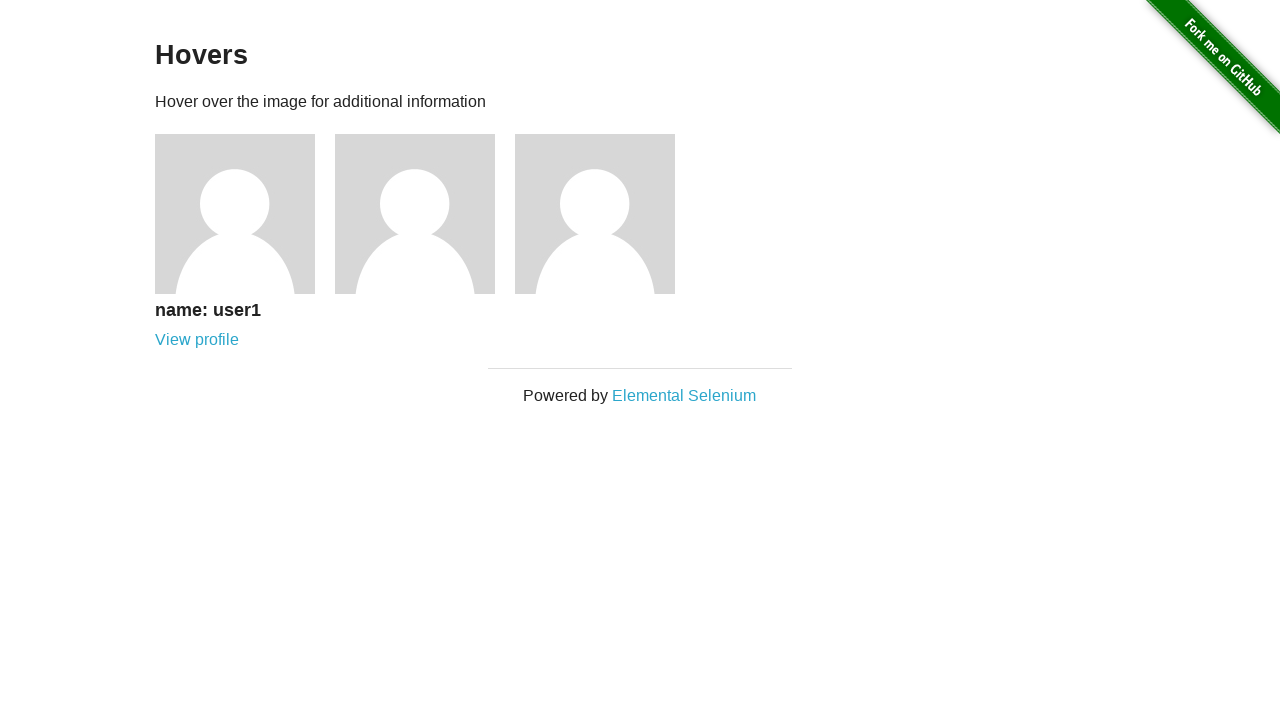

Figcaption element became visible after hover
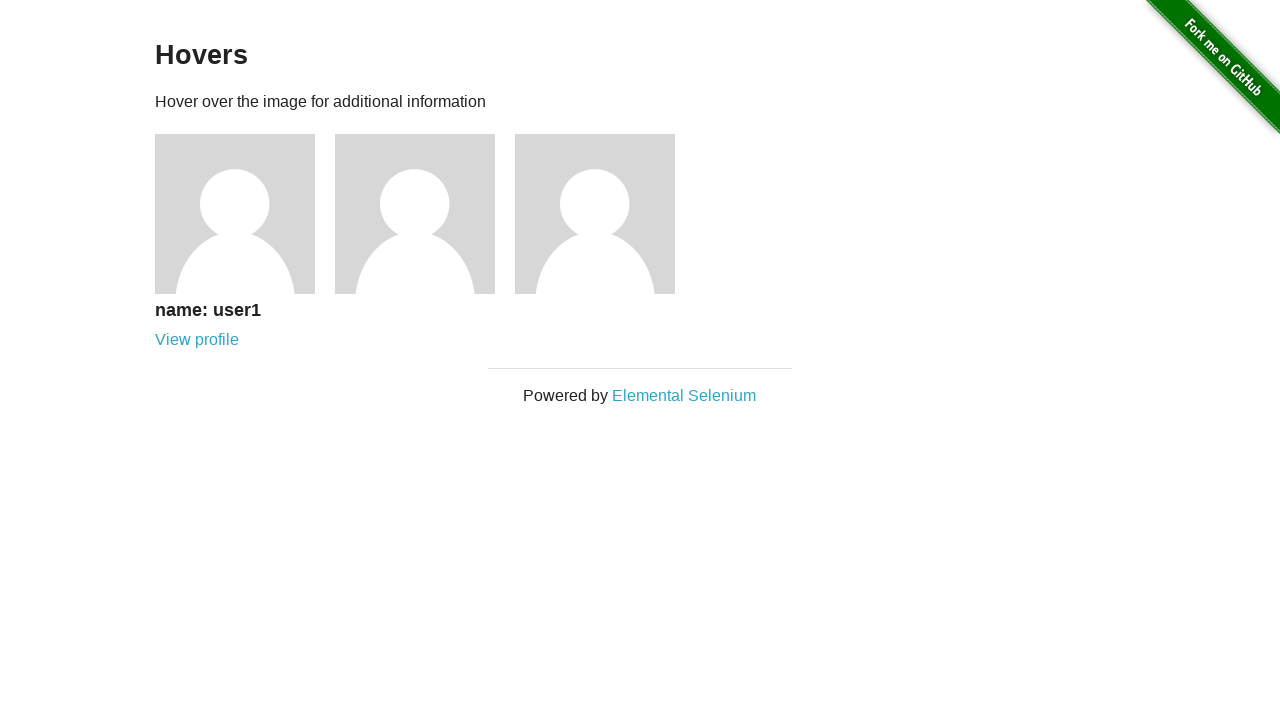

Verified that the figcaption is visible on the page
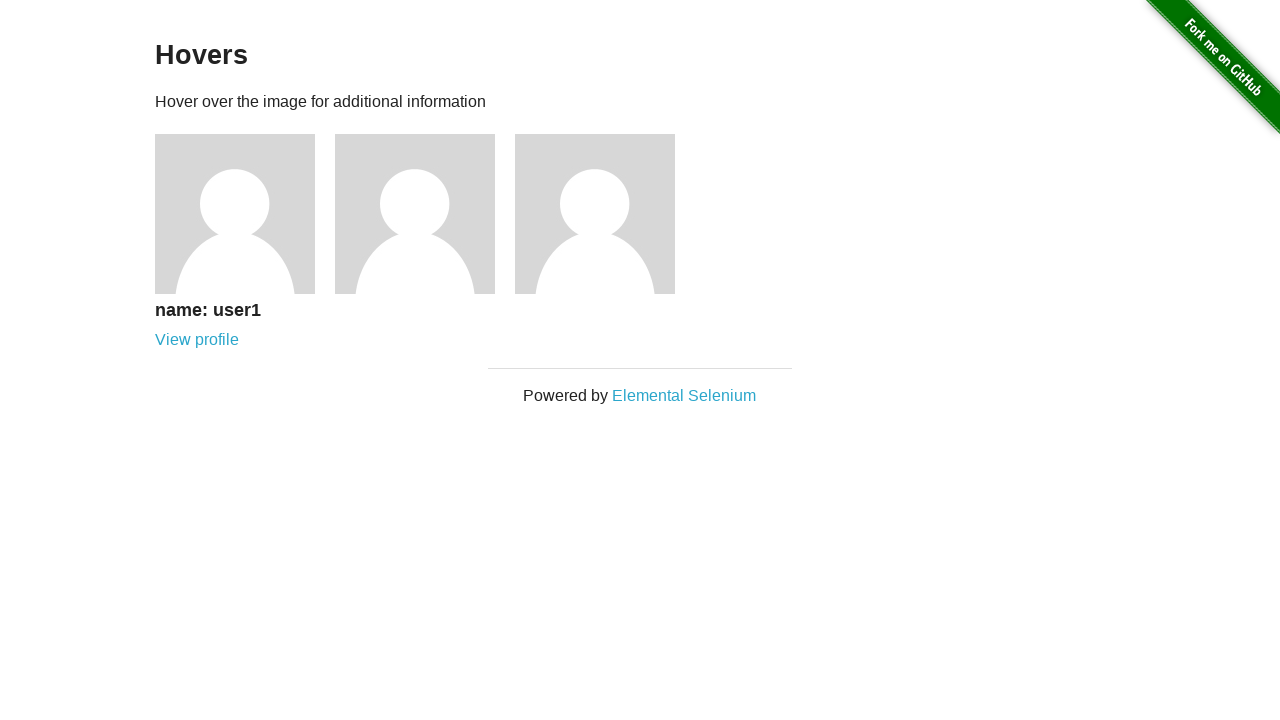

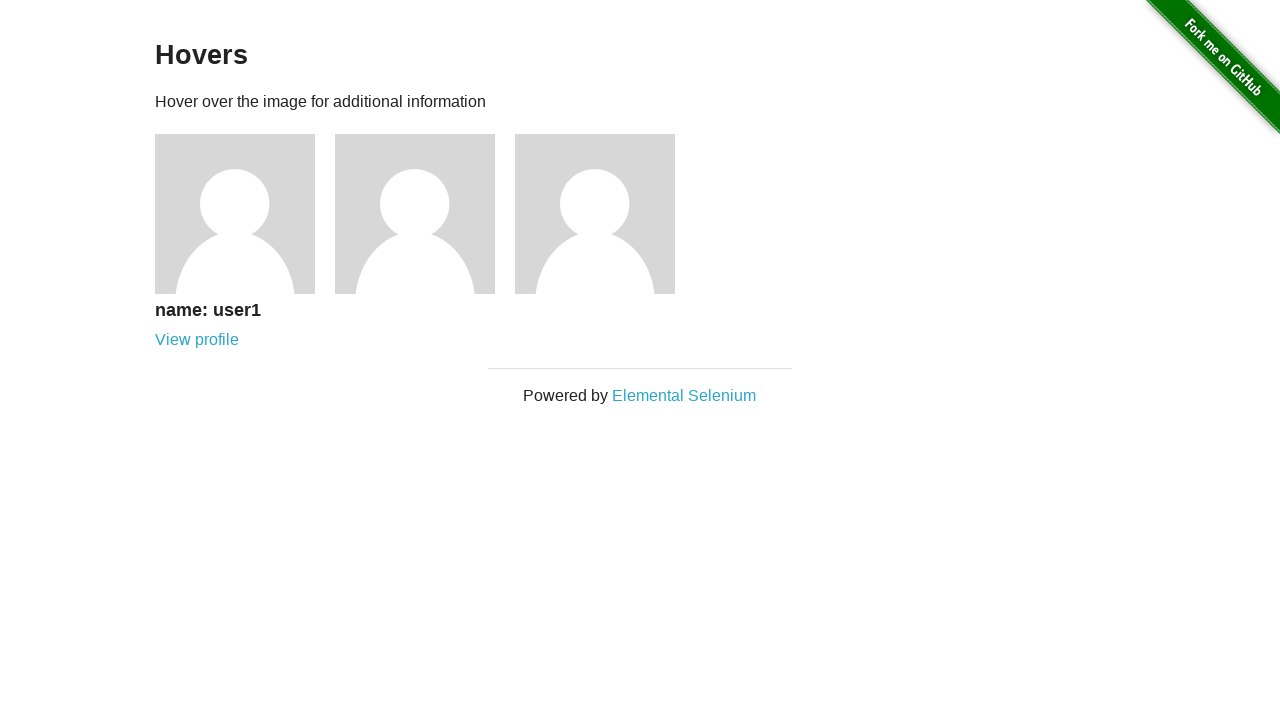